Tests browser navigation by navigating between book and e-book pages and using the back button

Starting URL: https://www.libri.hu/konyv/

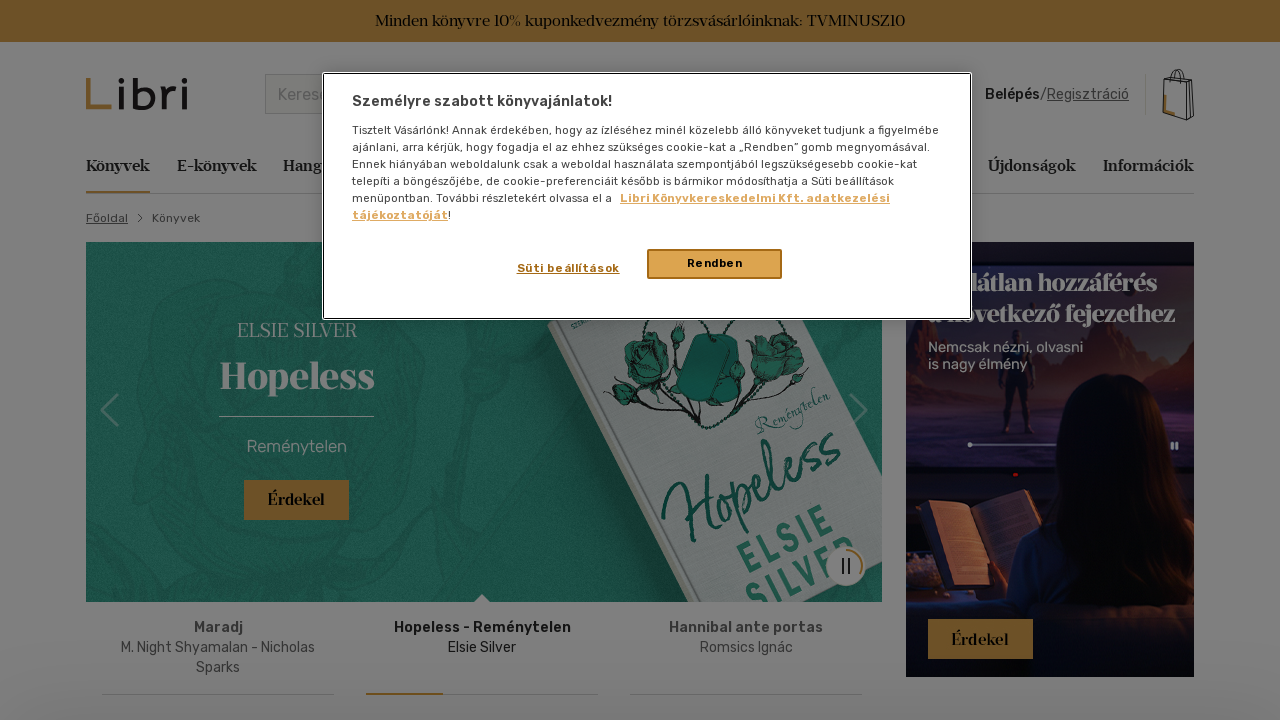

Verified we're on the books page (https://www.libri.hu/konyv/)
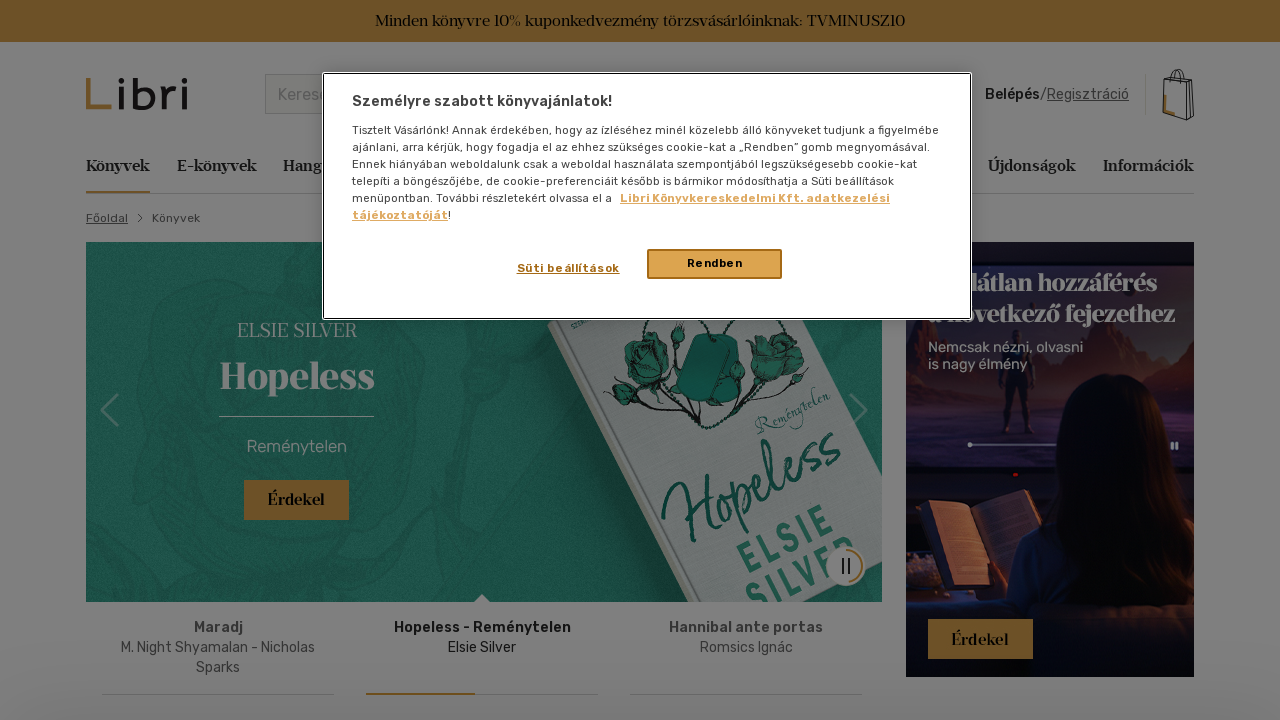

Navigated to e-books page (https://www.libri.hu/ekonyv/)
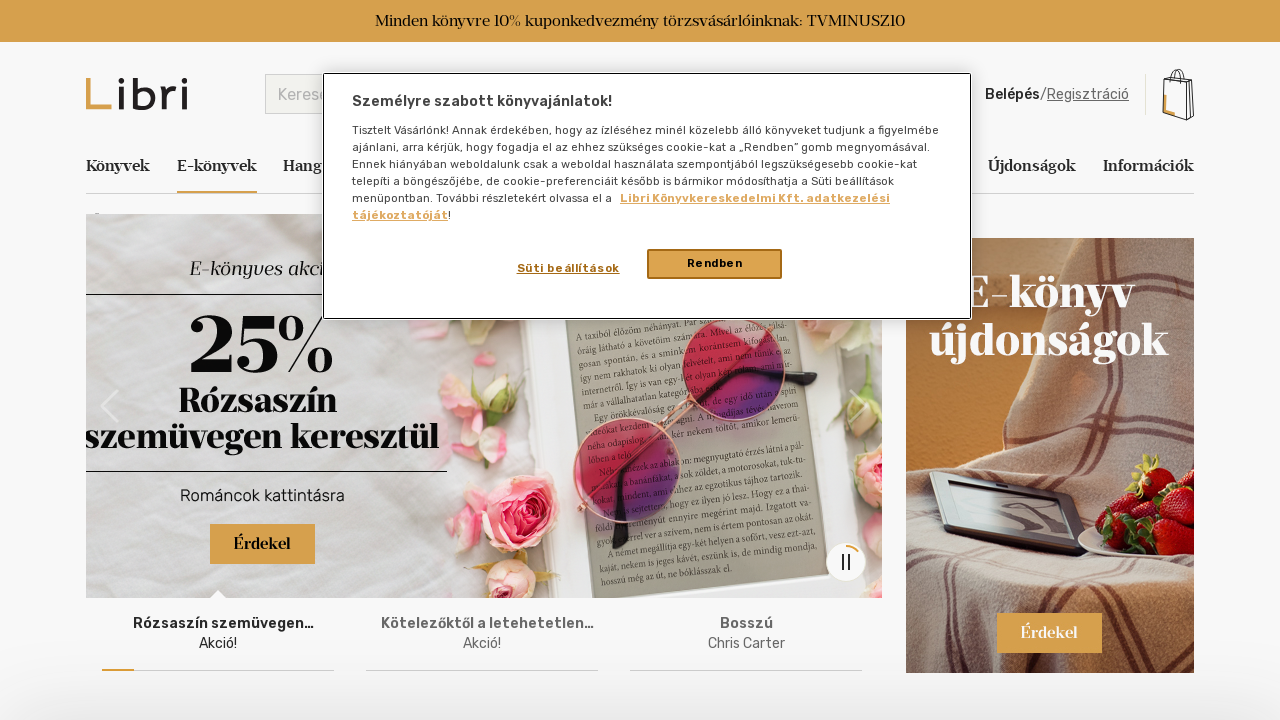

Verified we're on the e-books page
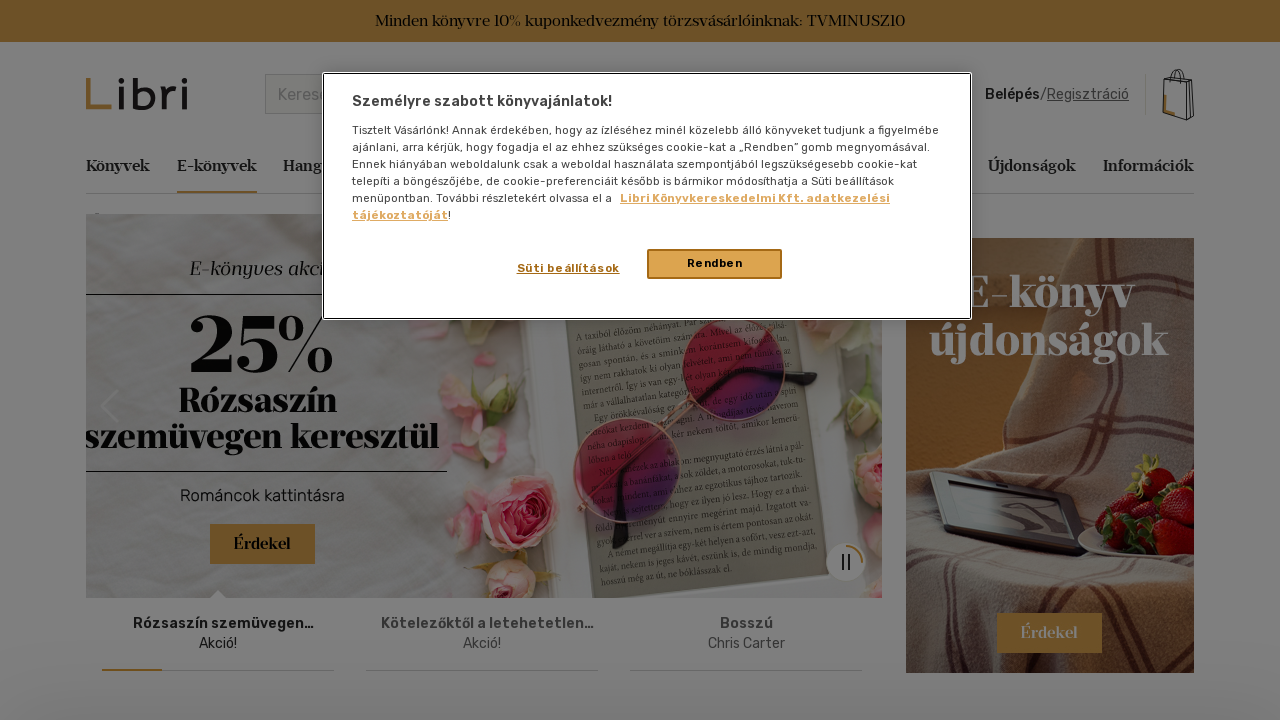

Used browser back button to navigate back
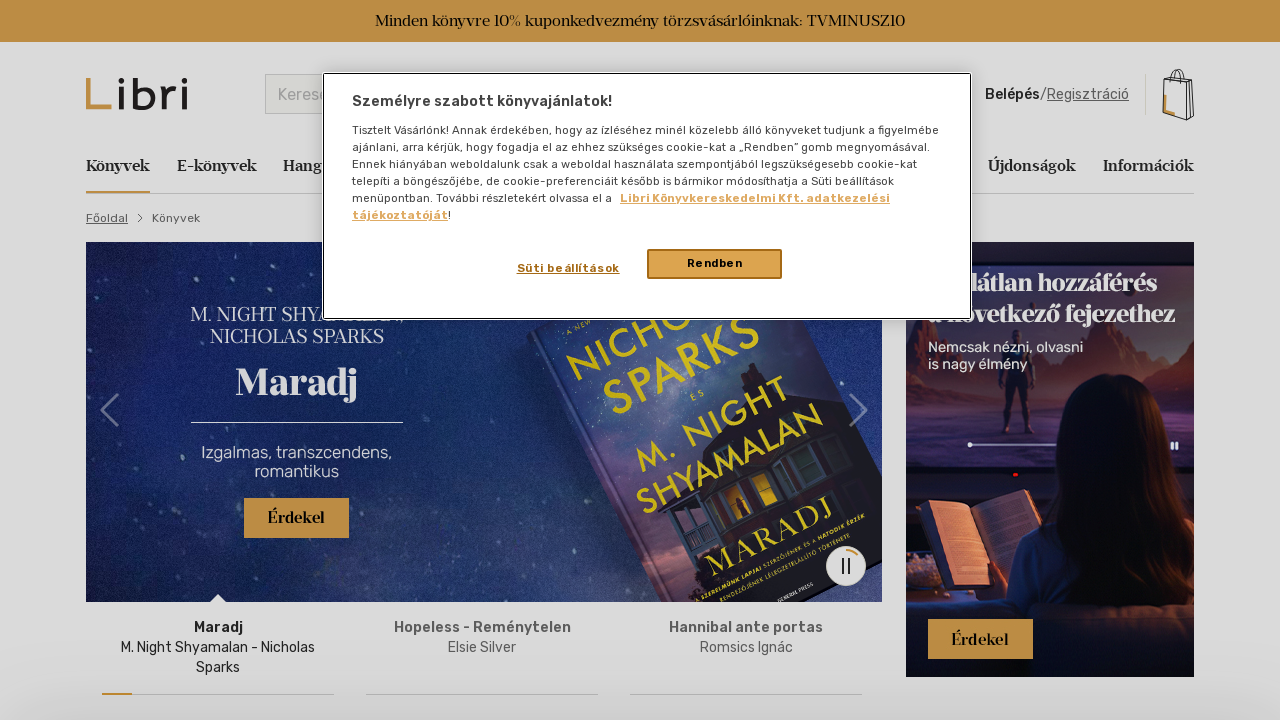

Verified back button returned us to books page
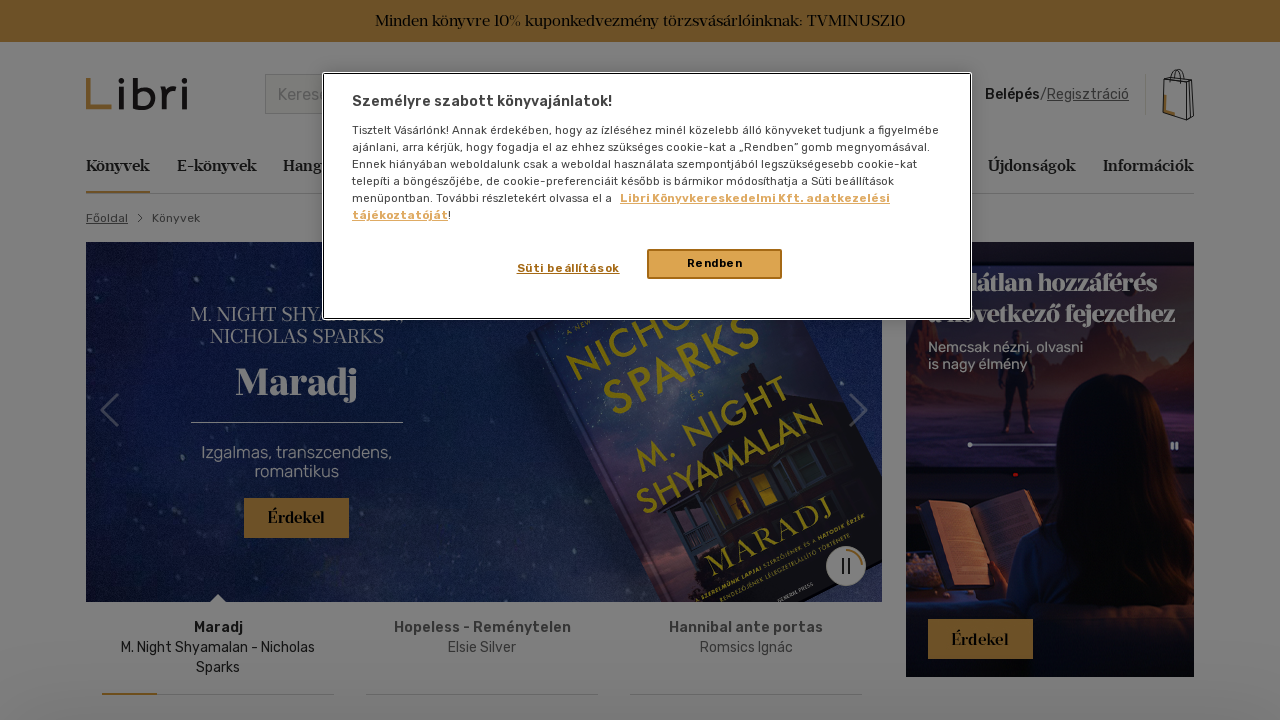

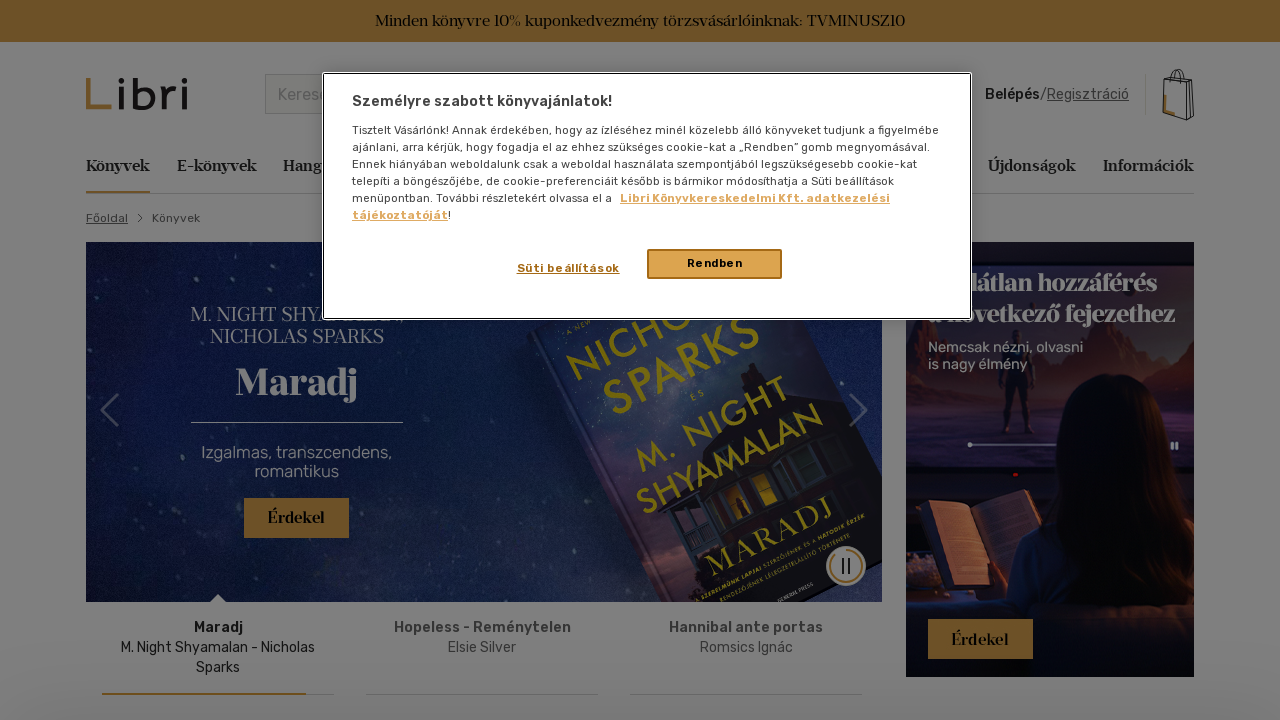